Tests checkbox functionality by locating two checkboxes and clicking them if they are not already selected

Starting URL: https://the-internet.herokuapp.com/checkboxes

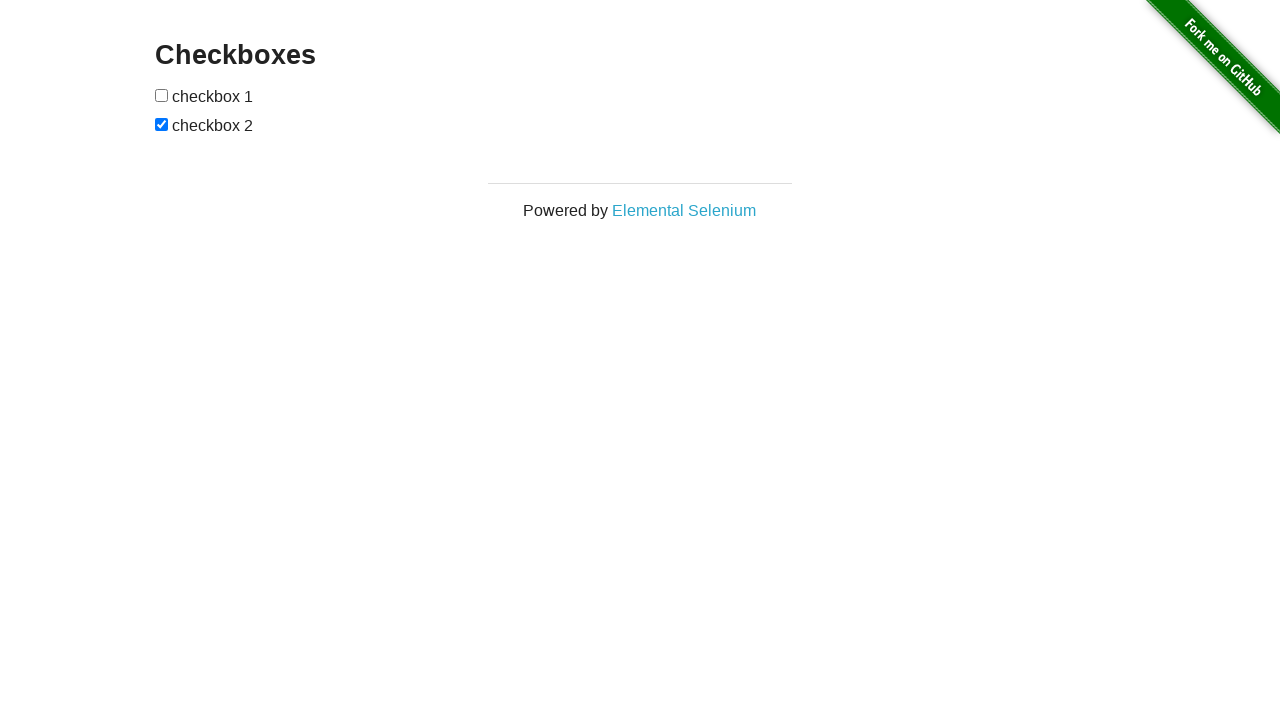

Navigated to checkboxes page
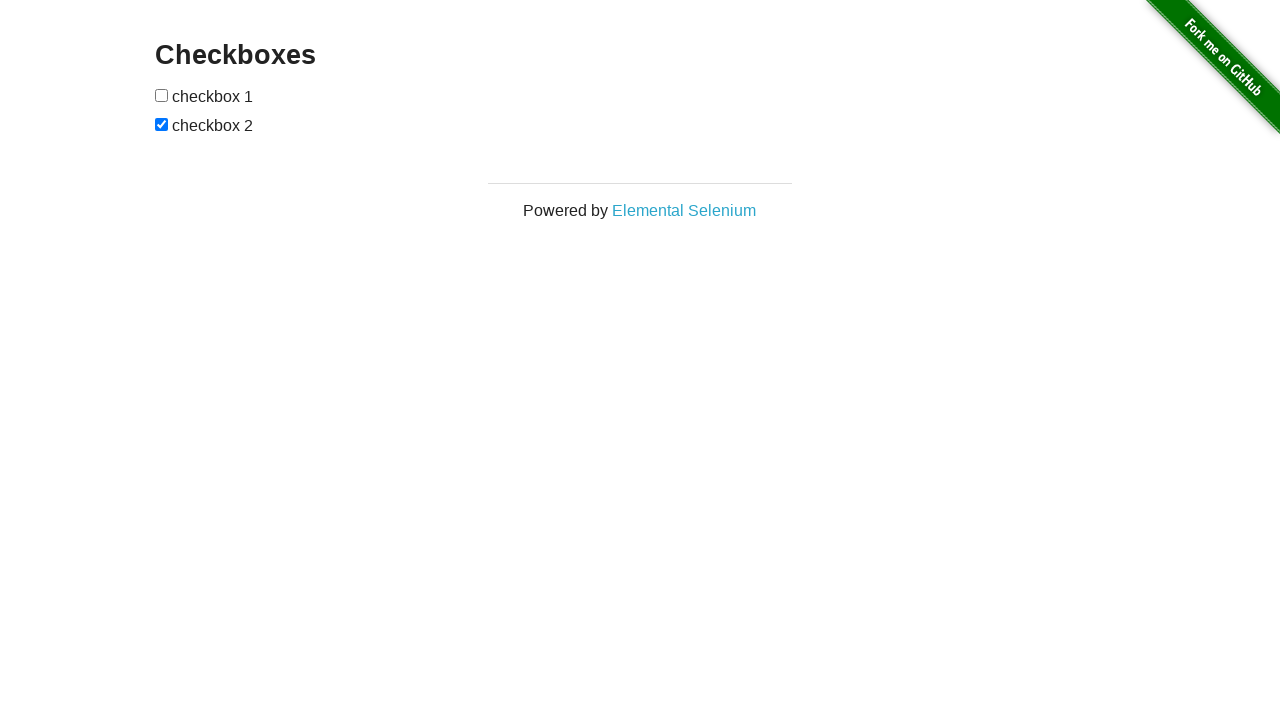

Located first checkbox element
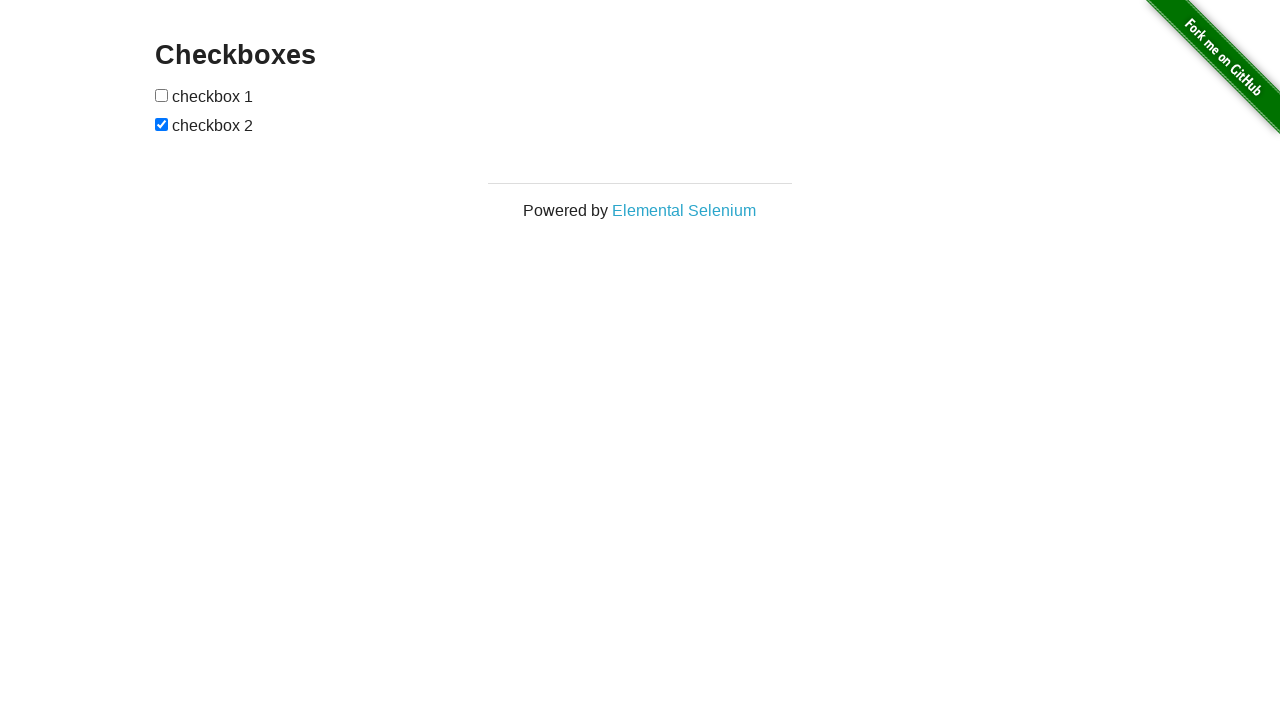

Located second checkbox element
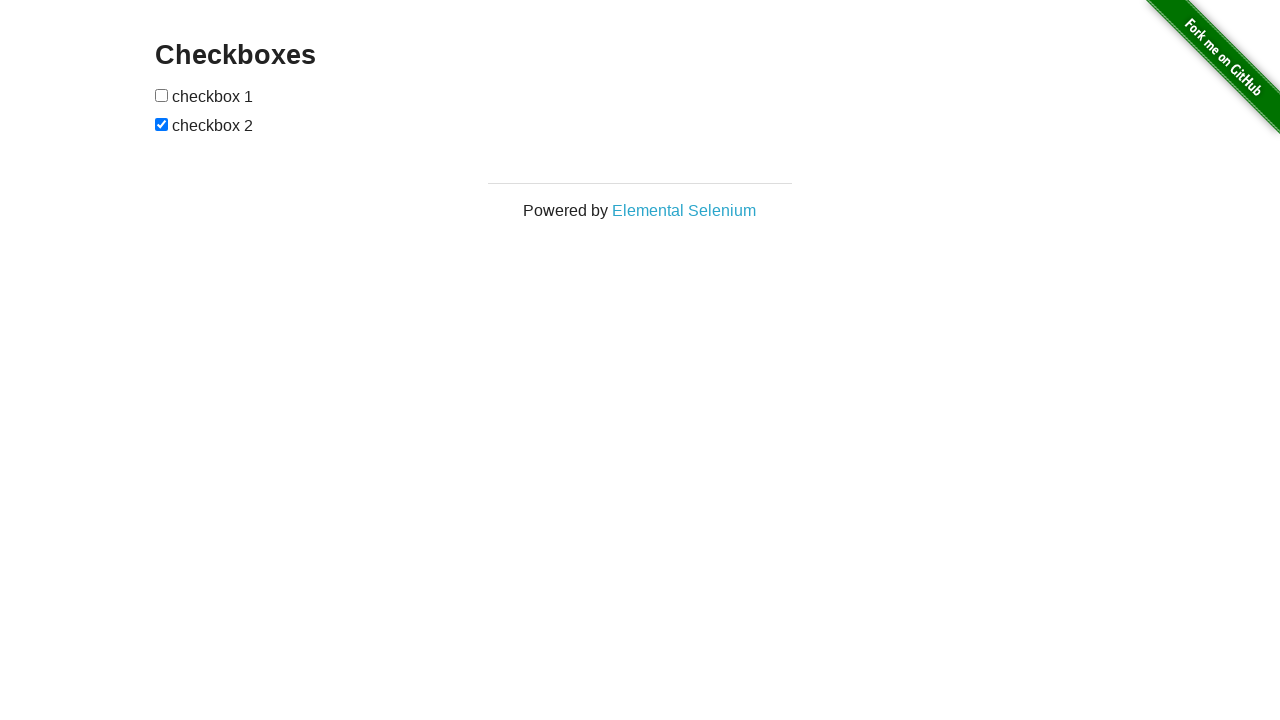

First checkbox was not selected, clicked it at (162, 95) on (//input[@type='checkbox'])[1]
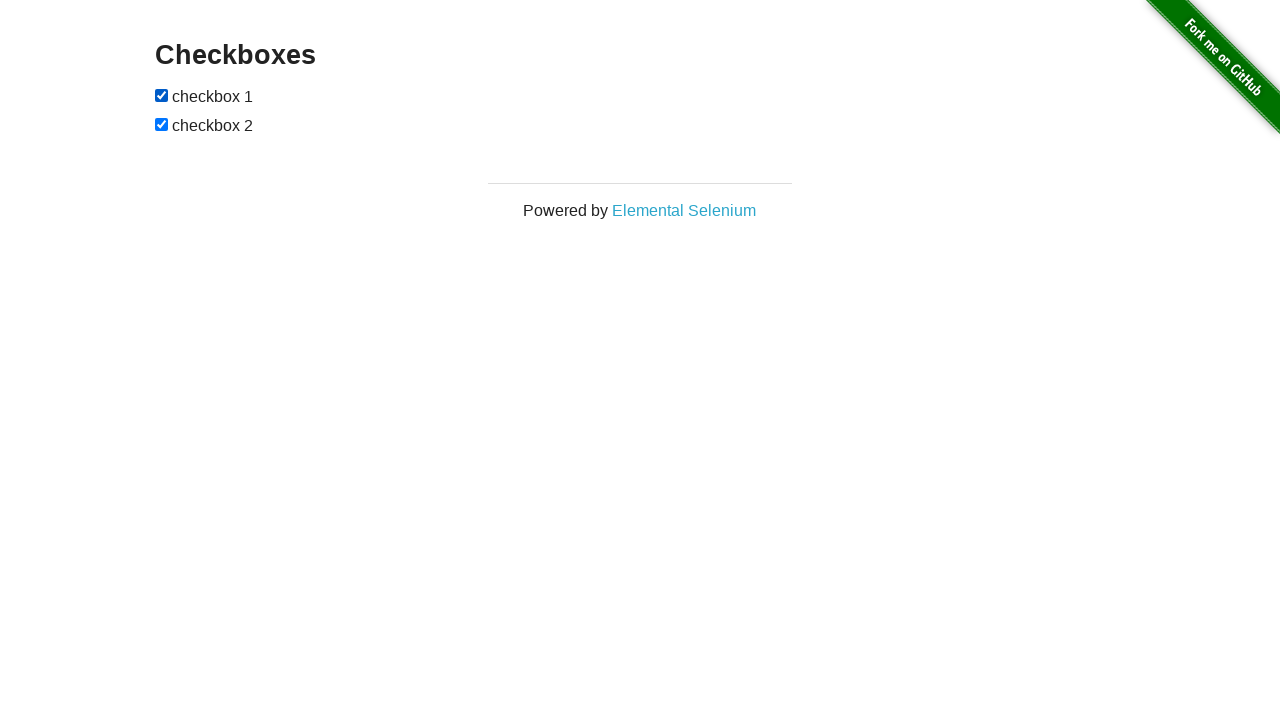

Second checkbox was already selected
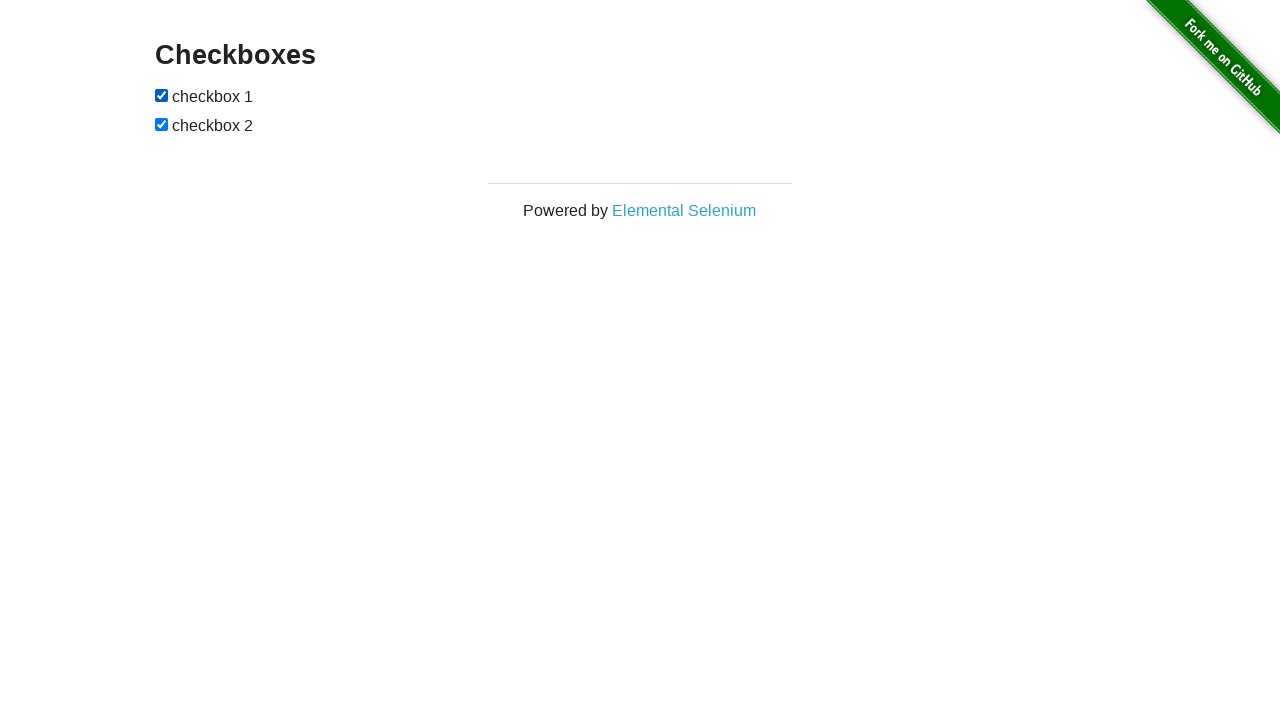

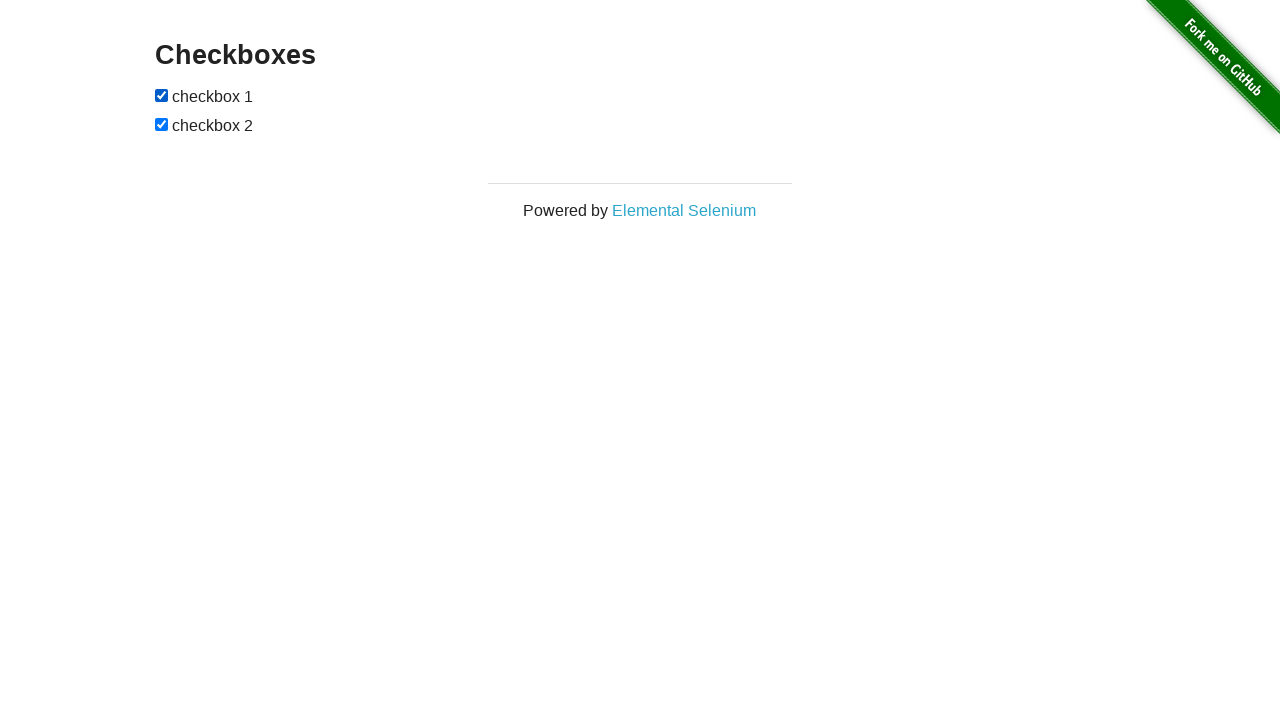